Navigates to a Russian university rating page and verifies that the rating table with university information is displayed and loaded correctly.

Starting URL: https://tabiturient.ru/globalrating/

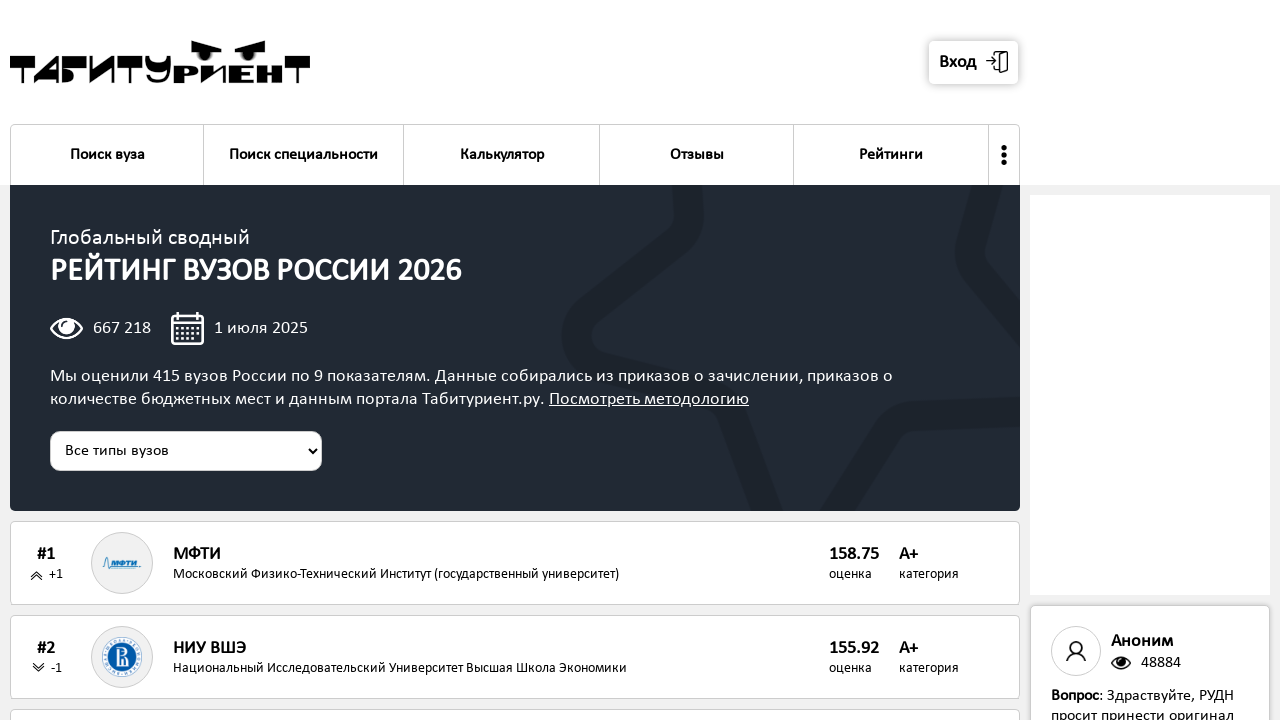

Rating table container loaded
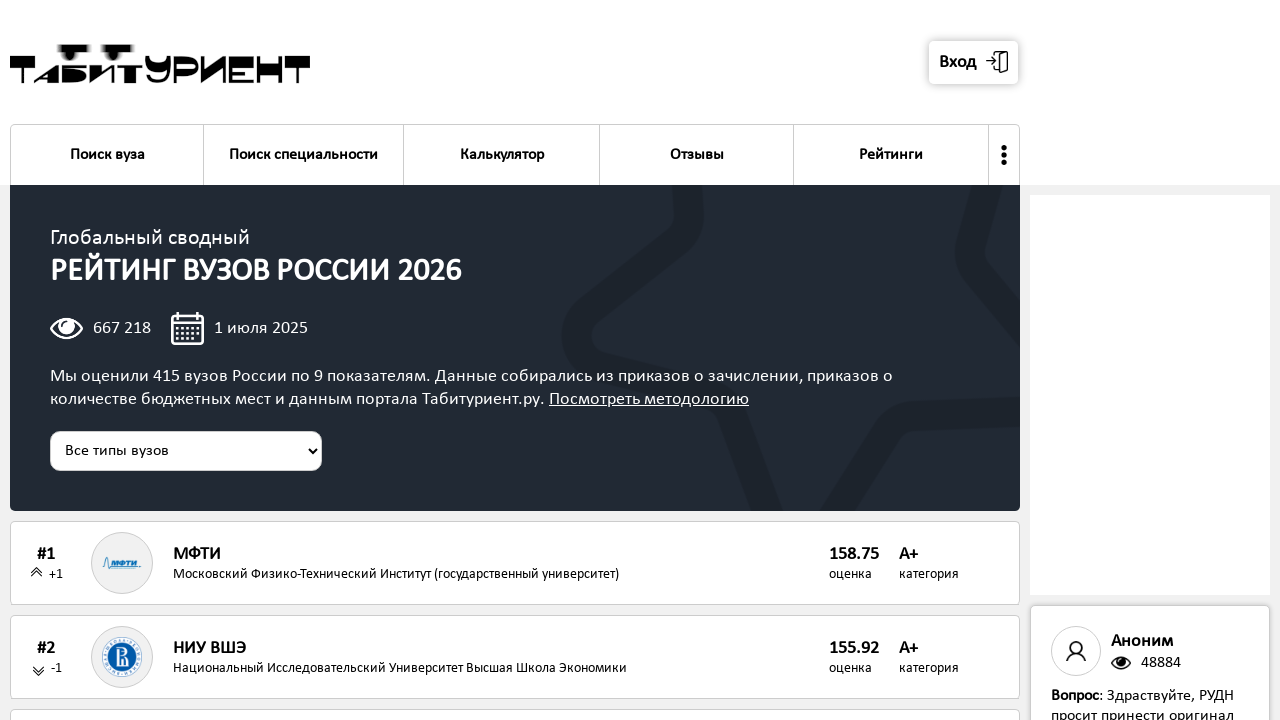

Rating table with university information loaded and visible
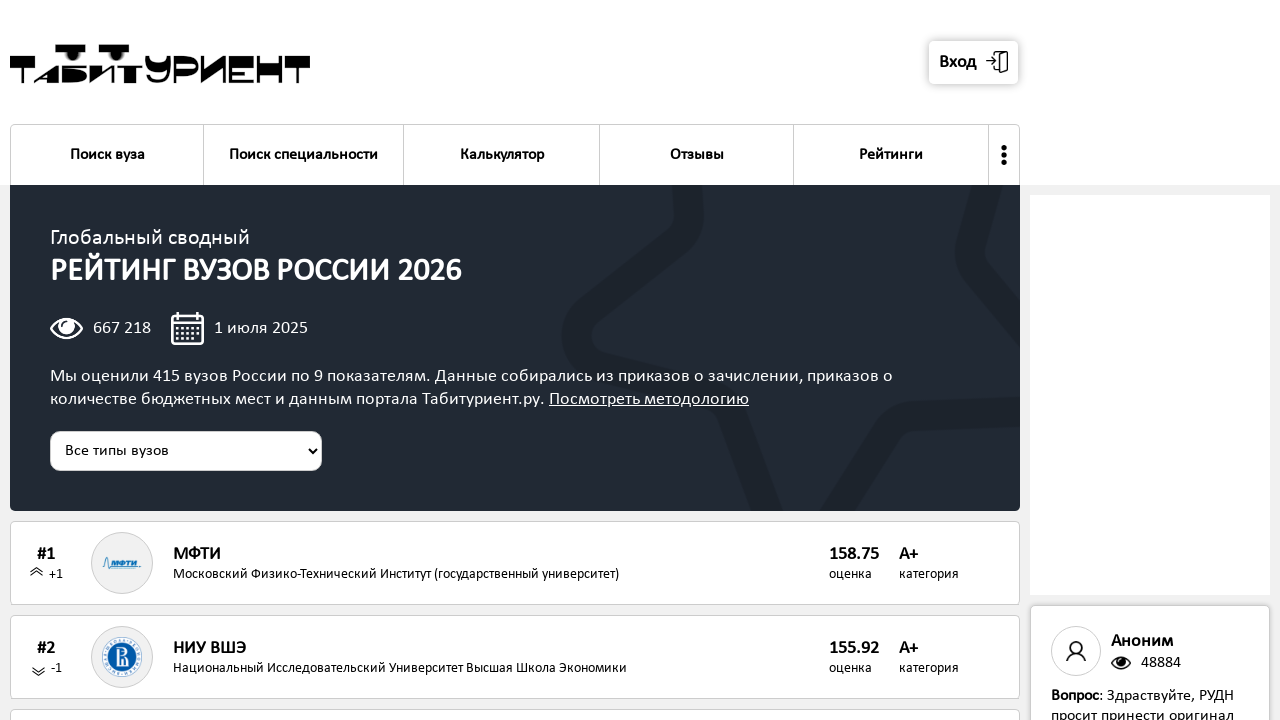

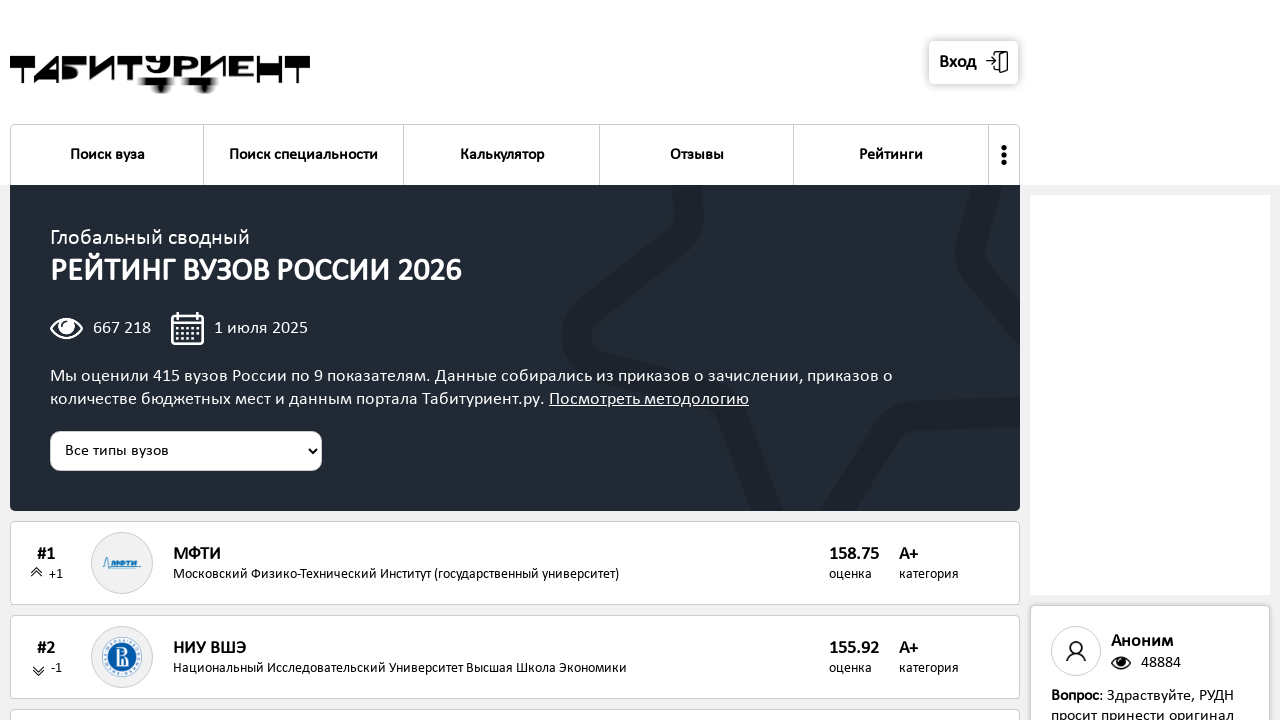